Tests that toggle all checkbox updates state when individual items are completed or cleared

Starting URL: https://demo.playwright.dev/todomvc

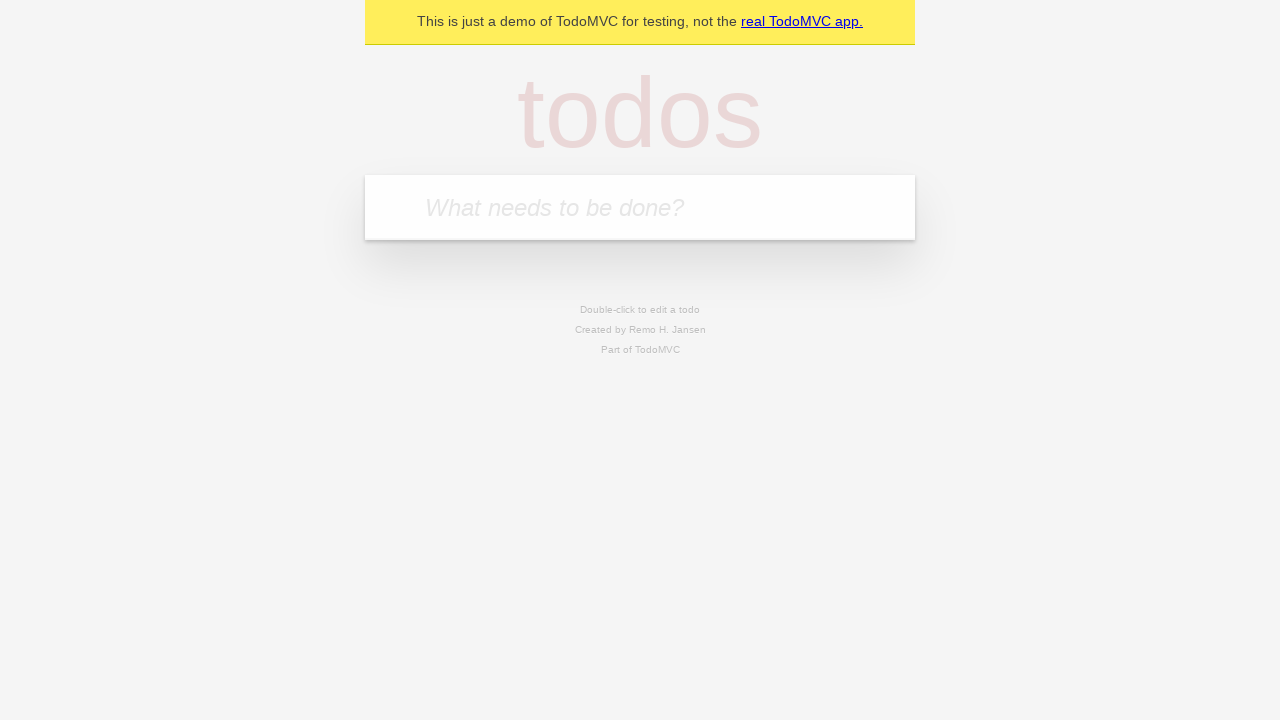

Filled todo input with 'buy some cheese' on internal:attr=[placeholder="What needs to be done?"i]
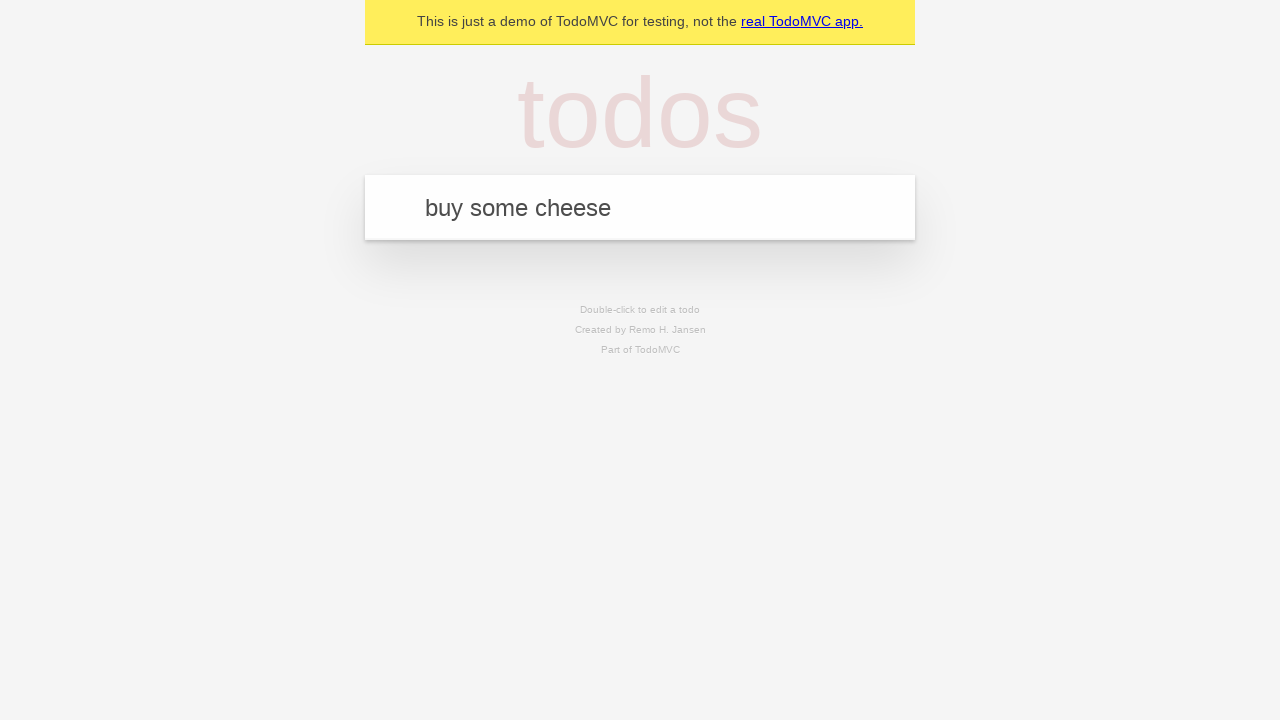

Pressed Enter to create todo 'buy some cheese' on internal:attr=[placeholder="What needs to be done?"i]
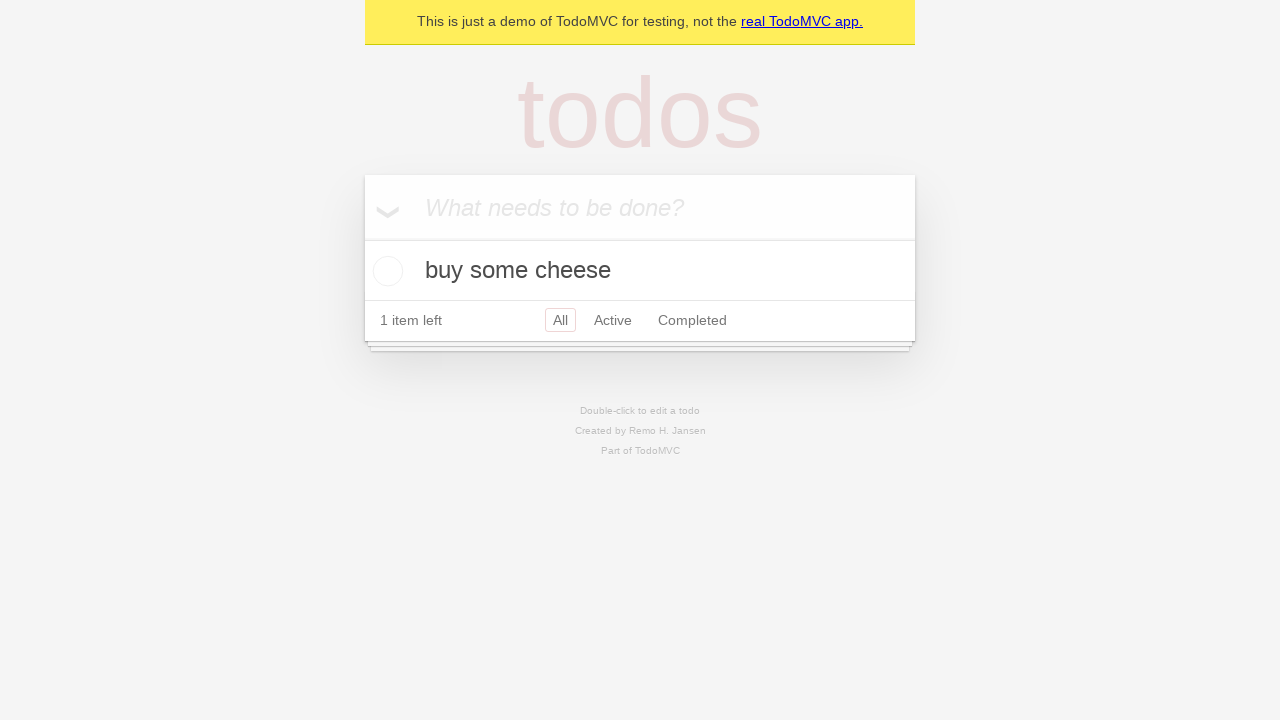

Filled todo input with 'feed the cat' on internal:attr=[placeholder="What needs to be done?"i]
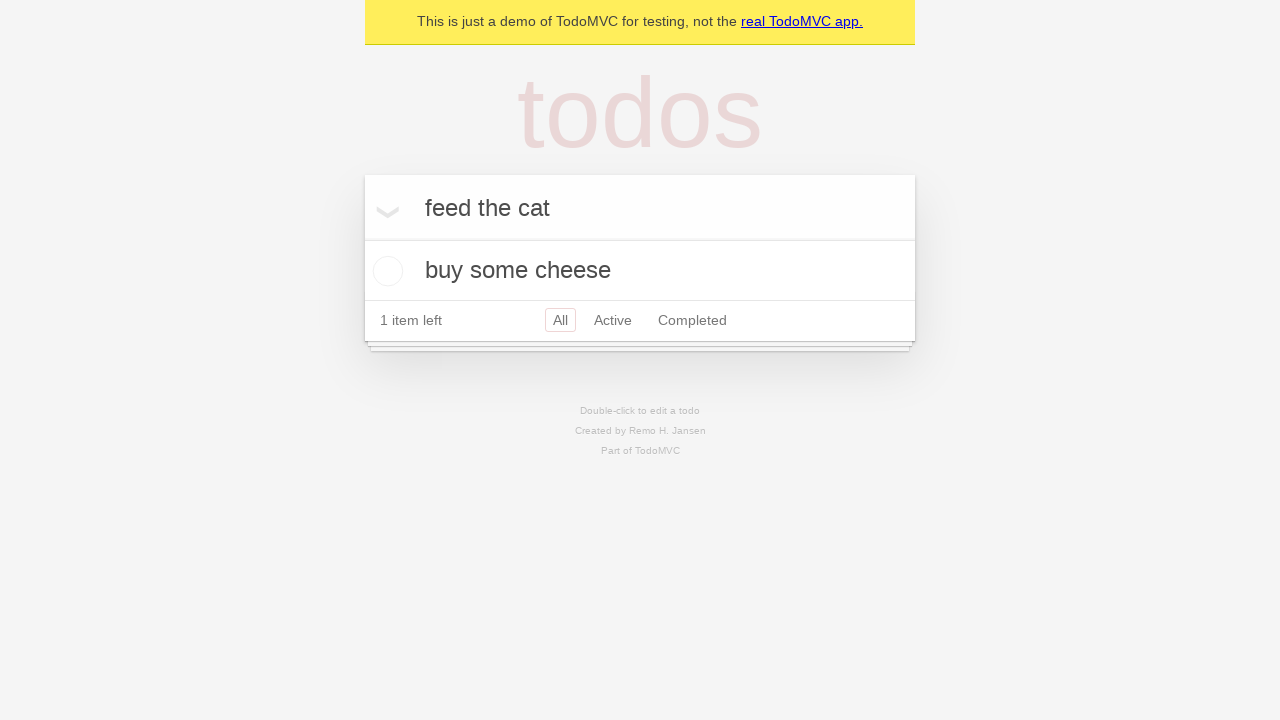

Pressed Enter to create todo 'feed the cat' on internal:attr=[placeholder="What needs to be done?"i]
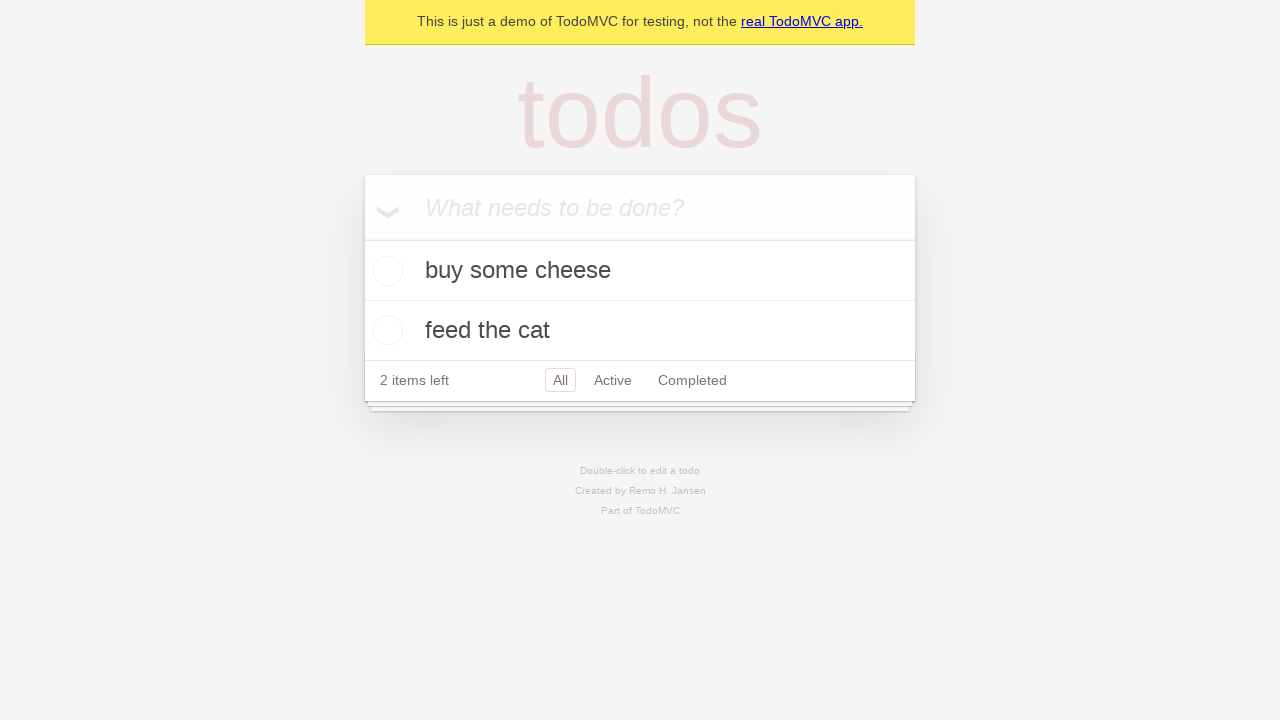

Filled todo input with 'book a doctors appointment' on internal:attr=[placeholder="What needs to be done?"i]
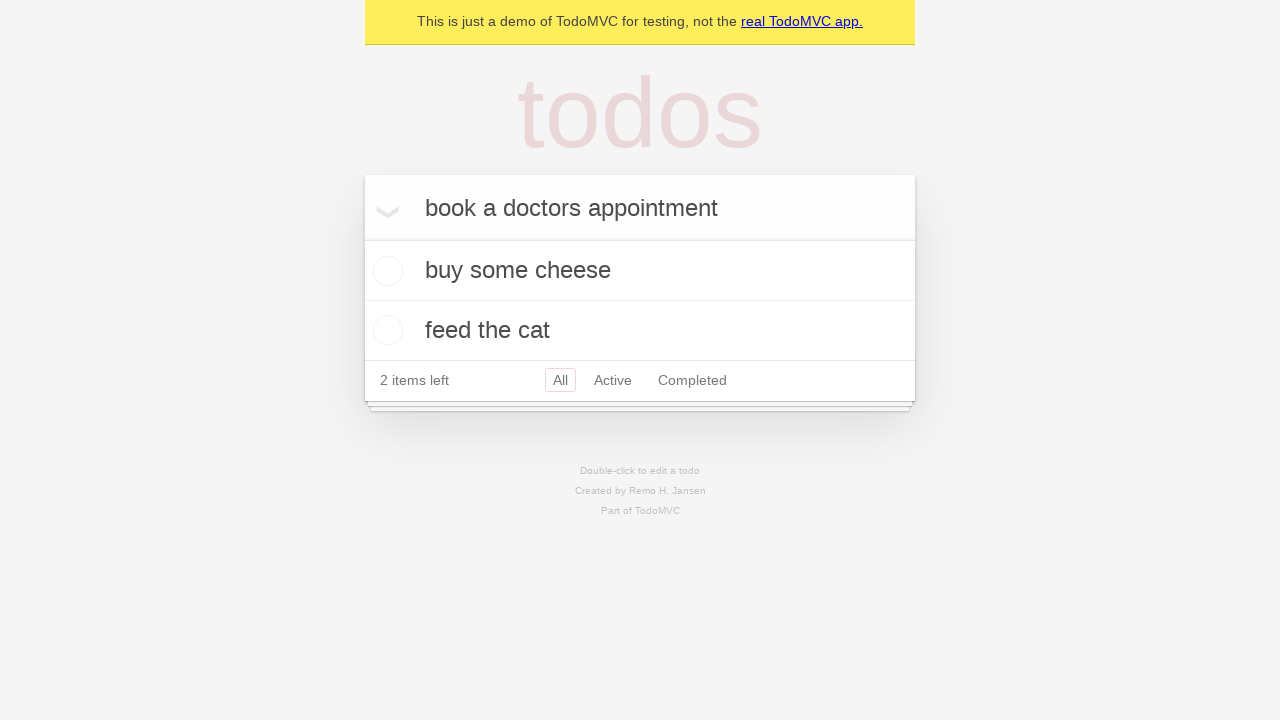

Pressed Enter to create todo 'book a doctors appointment' on internal:attr=[placeholder="What needs to be done?"i]
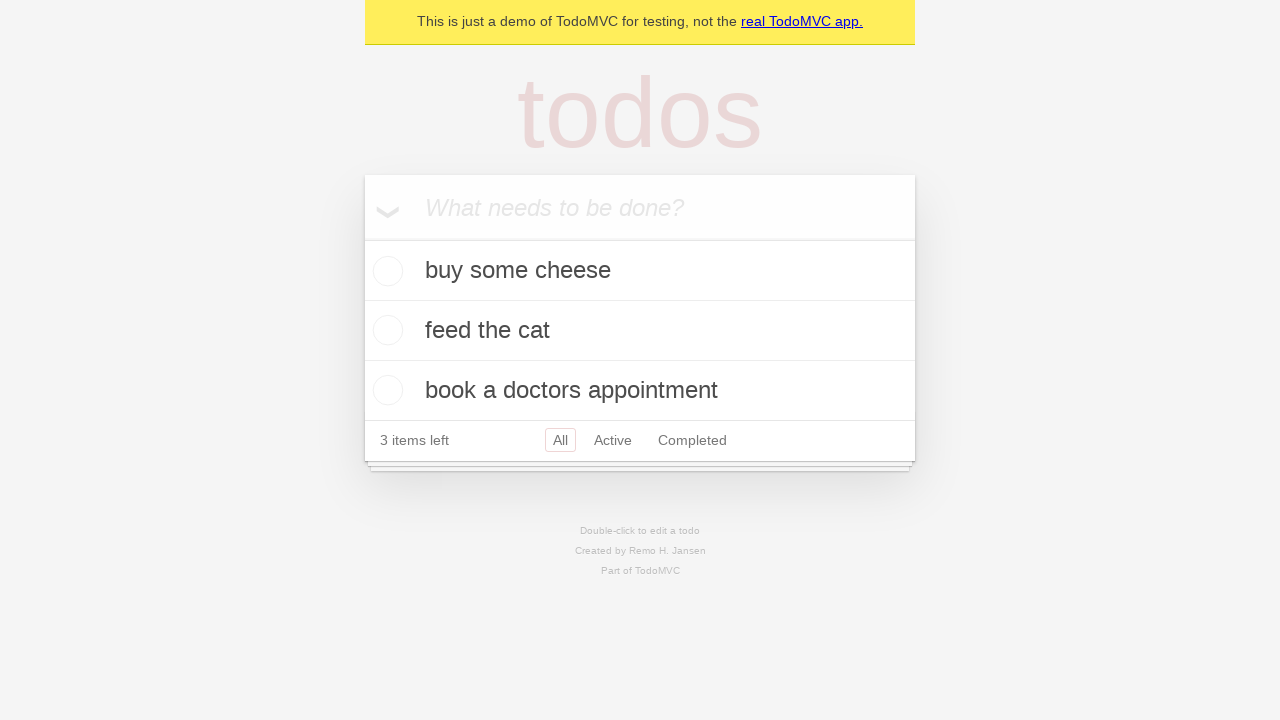

Checked 'Mark all as complete' toggle at (362, 238) on internal:label="Mark all as complete"i
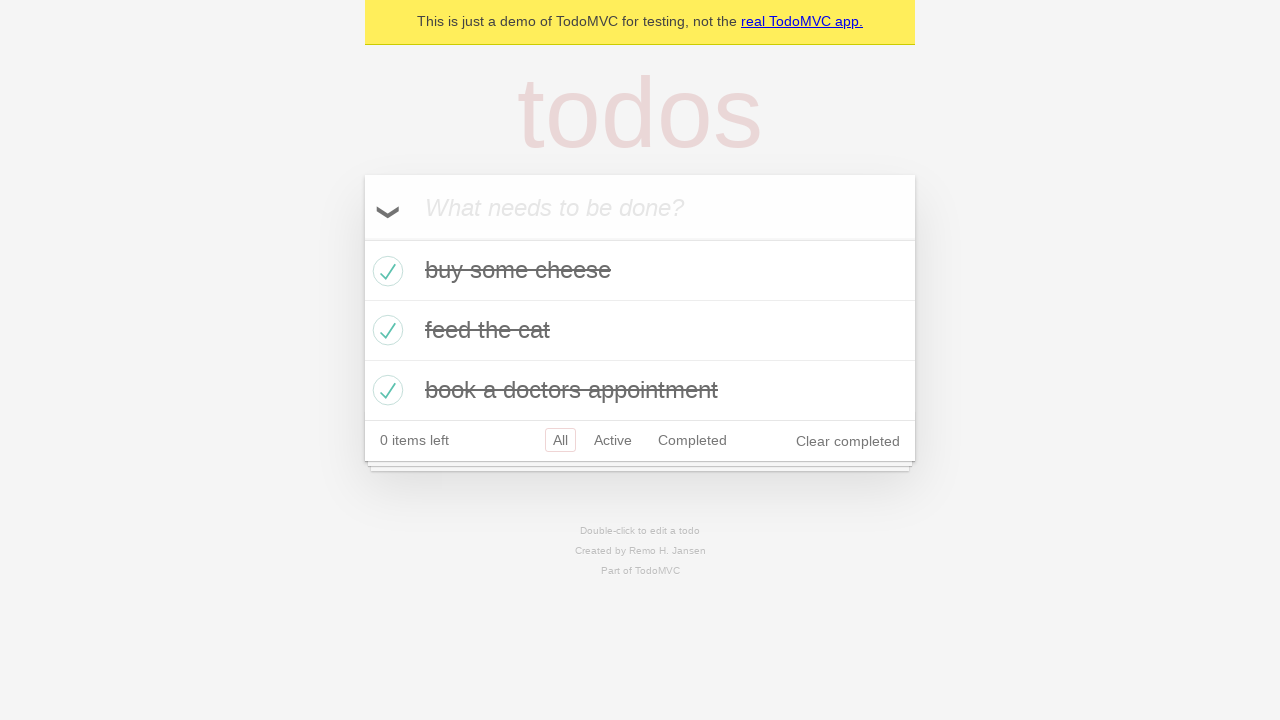

Unchecked the first todo item at (385, 271) on internal:testid=[data-testid="todo-item"s] >> nth=0 >> internal:role=checkbox
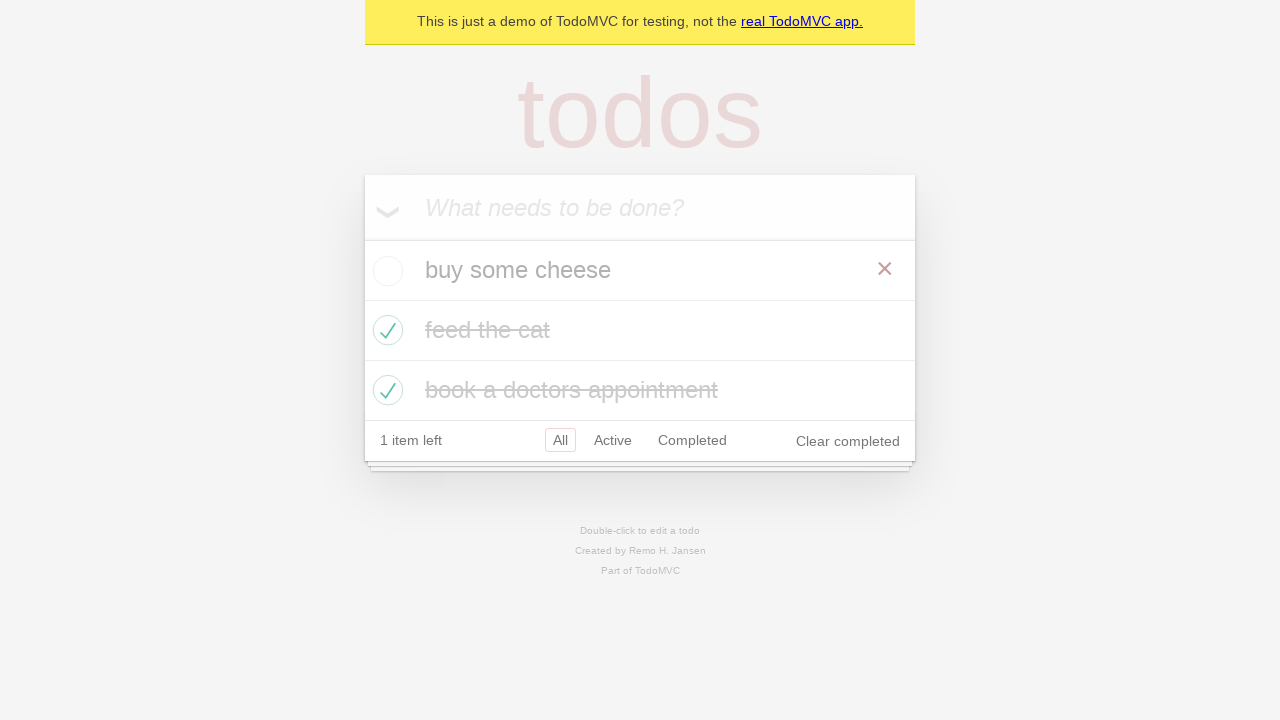

Re-checked the first todo item at (385, 271) on internal:testid=[data-testid="todo-item"s] >> nth=0 >> internal:role=checkbox
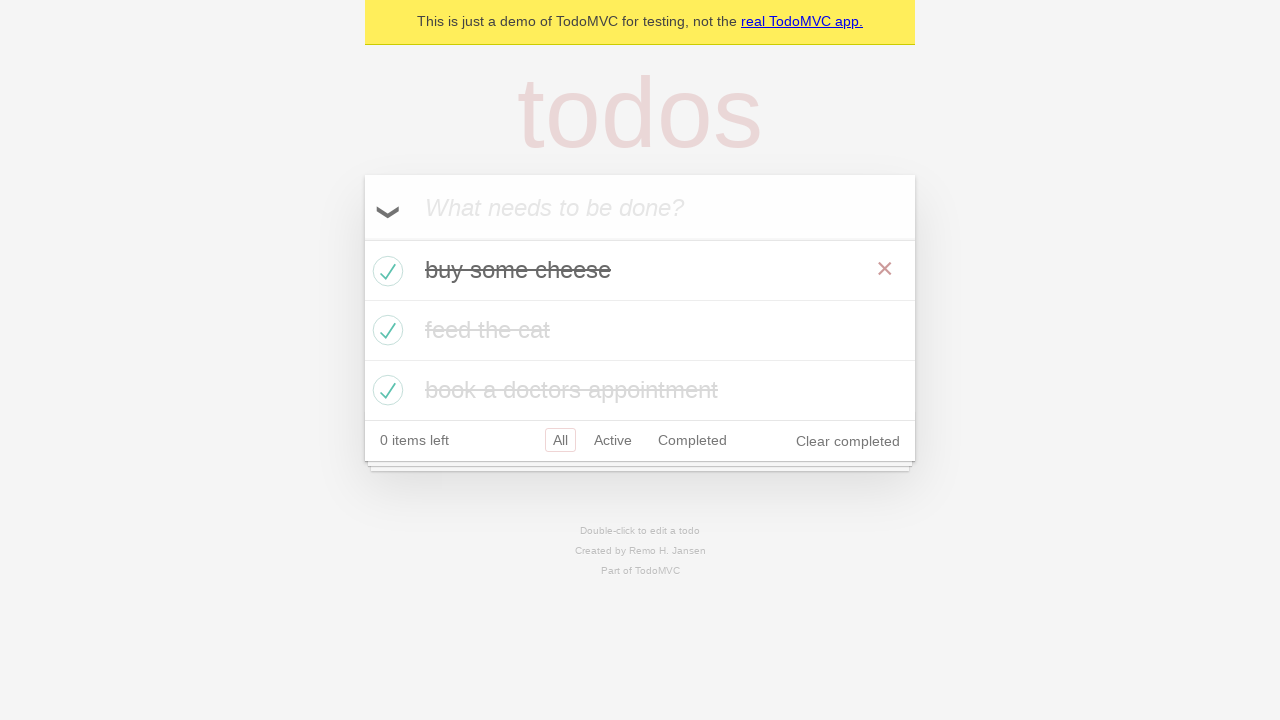

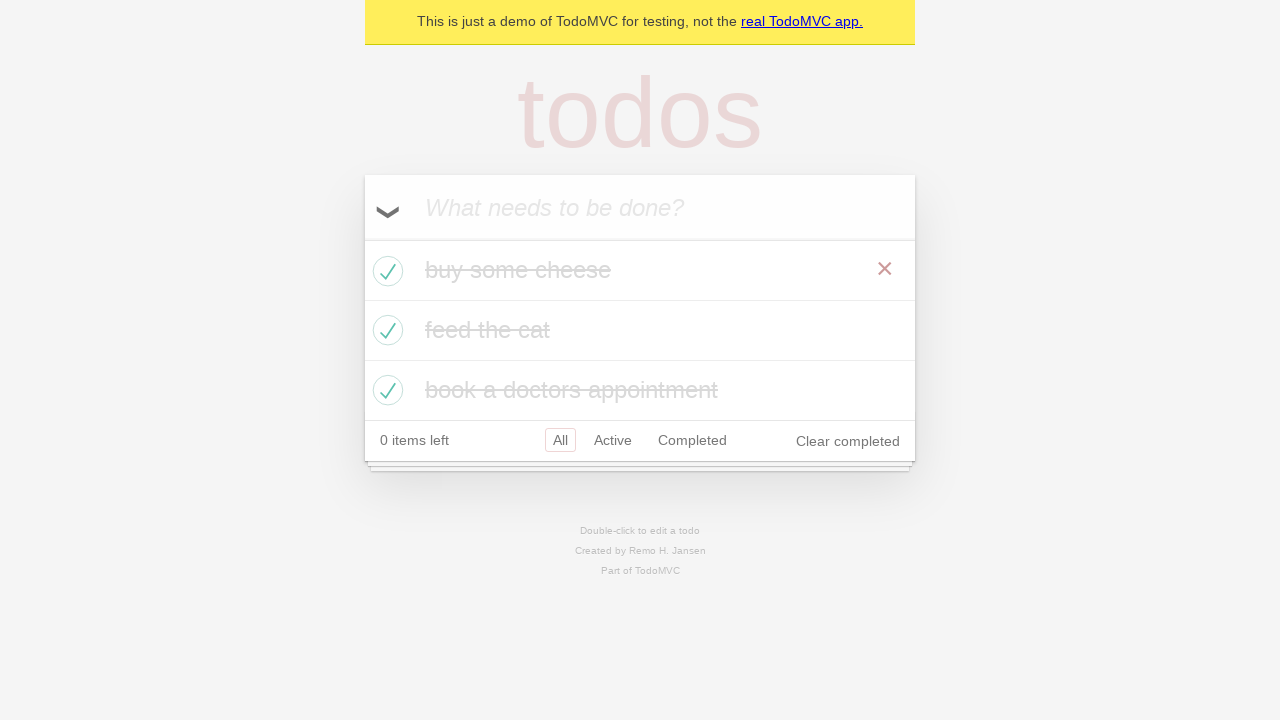